Navigates to Rahul Shetty Academy's locators practice page and clicks the sign-in button to open the login form

Starting URL: https://rahulshettyacademy.com/locatorspractice/

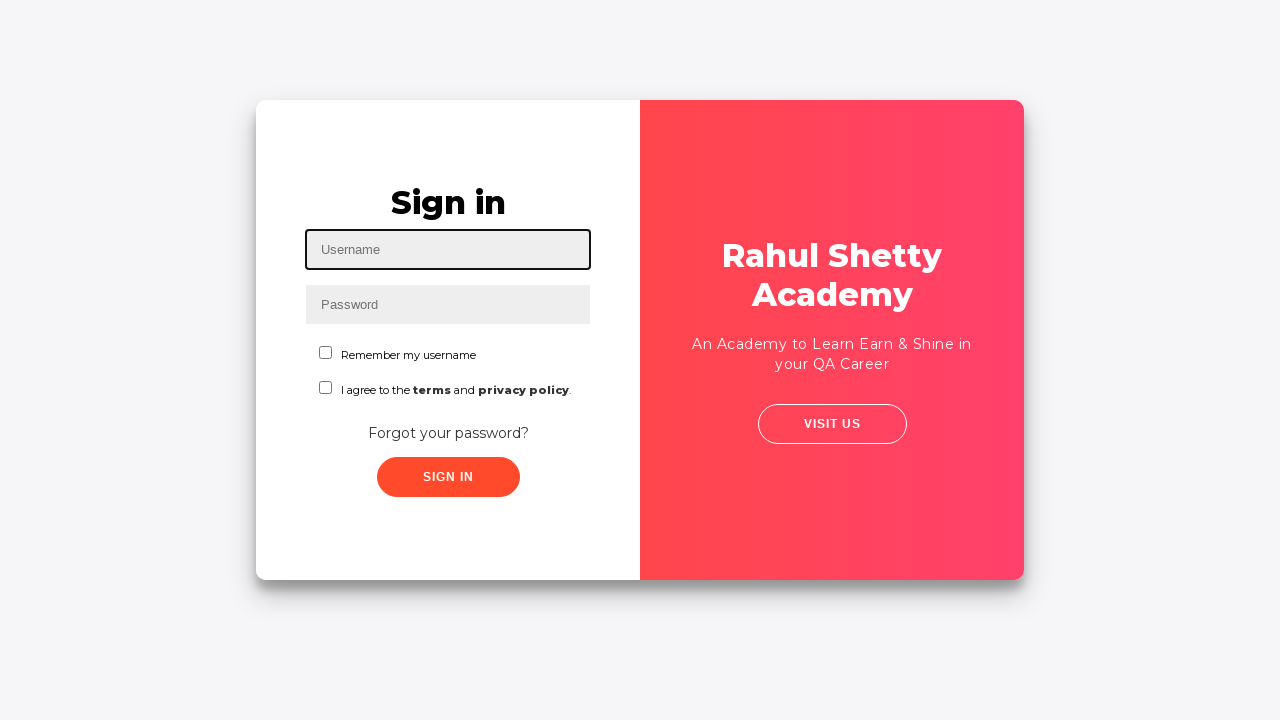

Navigated to Rahul Shetty Academy's locators practice page
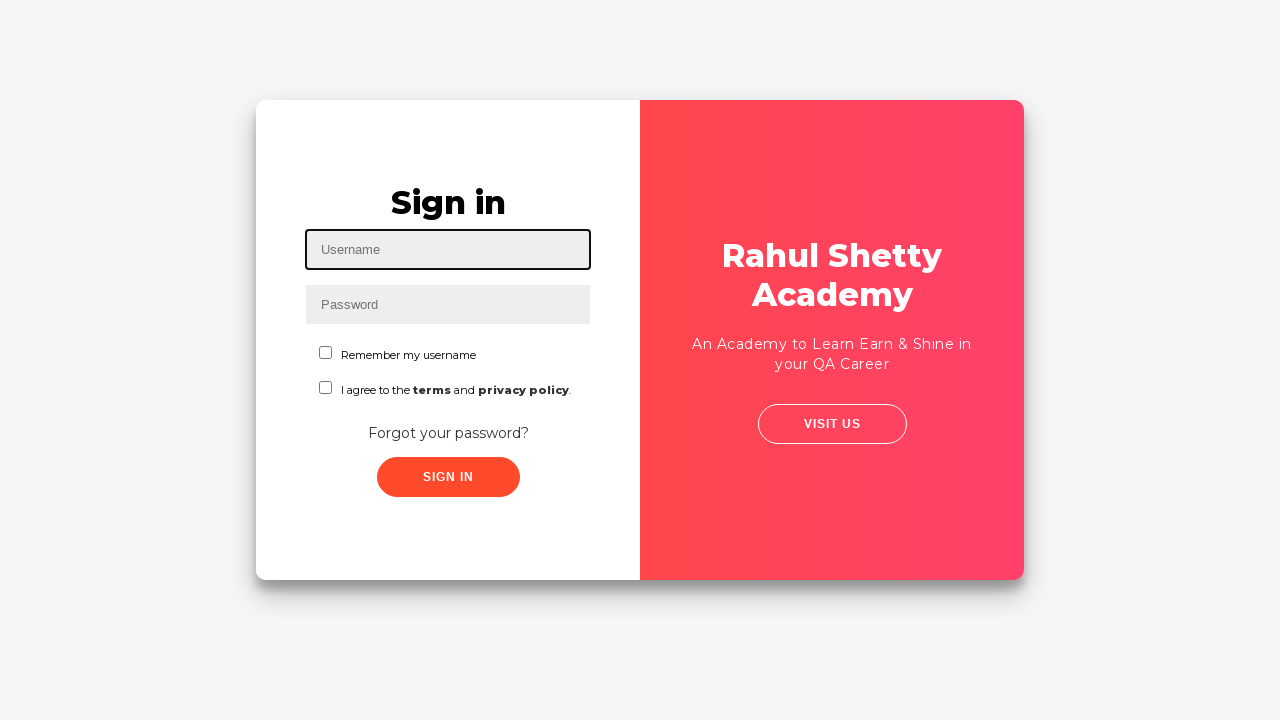

Clicked the sign-in button to open the login form at (448, 477) on .signInBtn
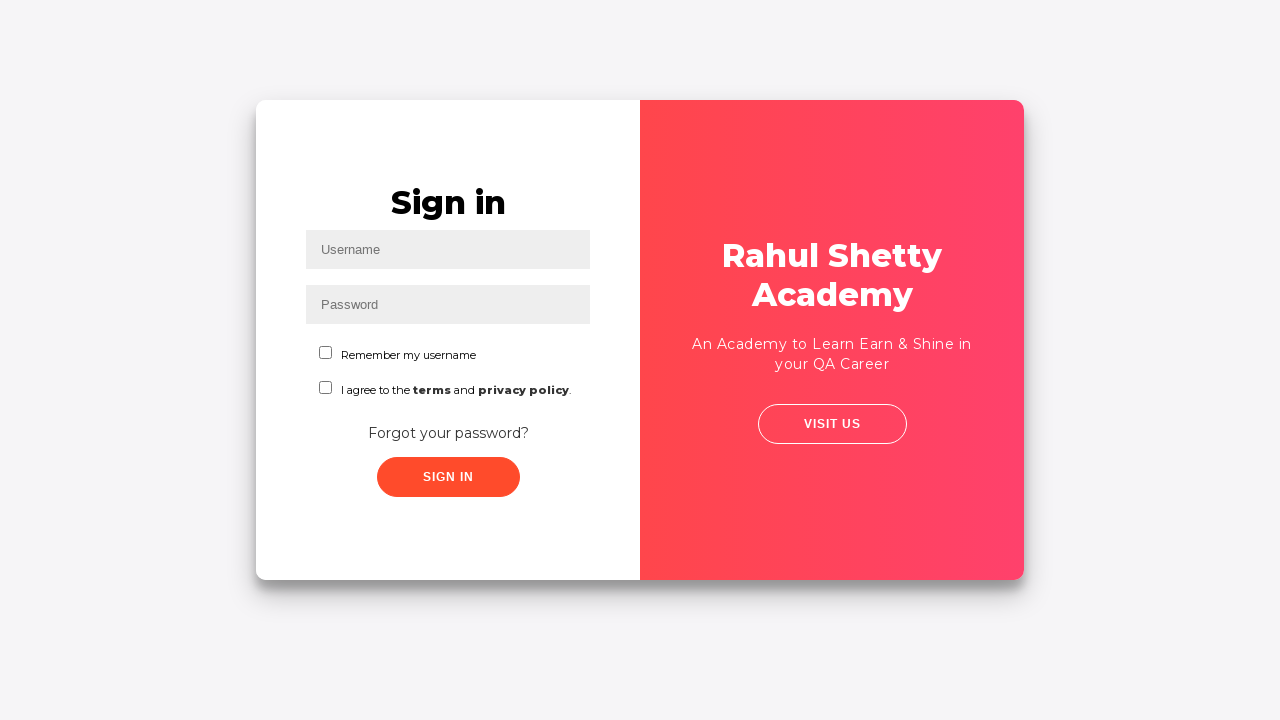

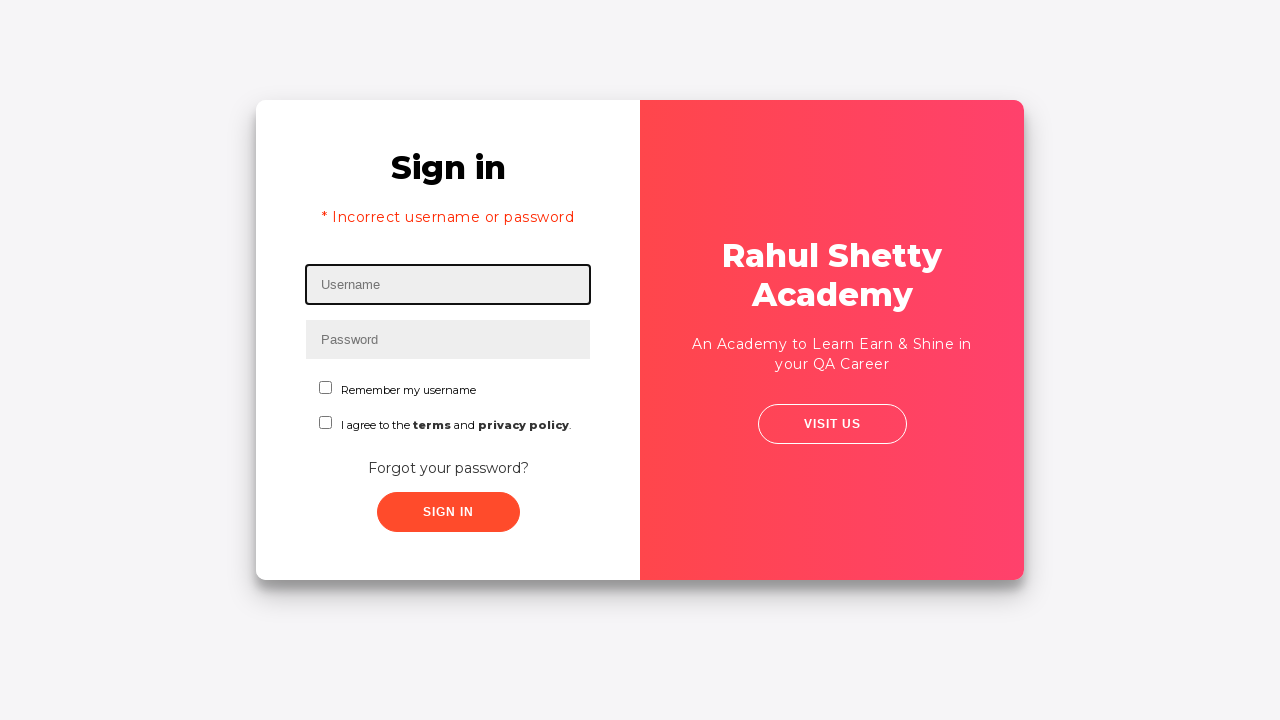